Tests tooltip functionality by hovering over an age input field inside an iframe and verifying the tooltip text appears

Starting URL: https://jqueryui.com/tooltip/

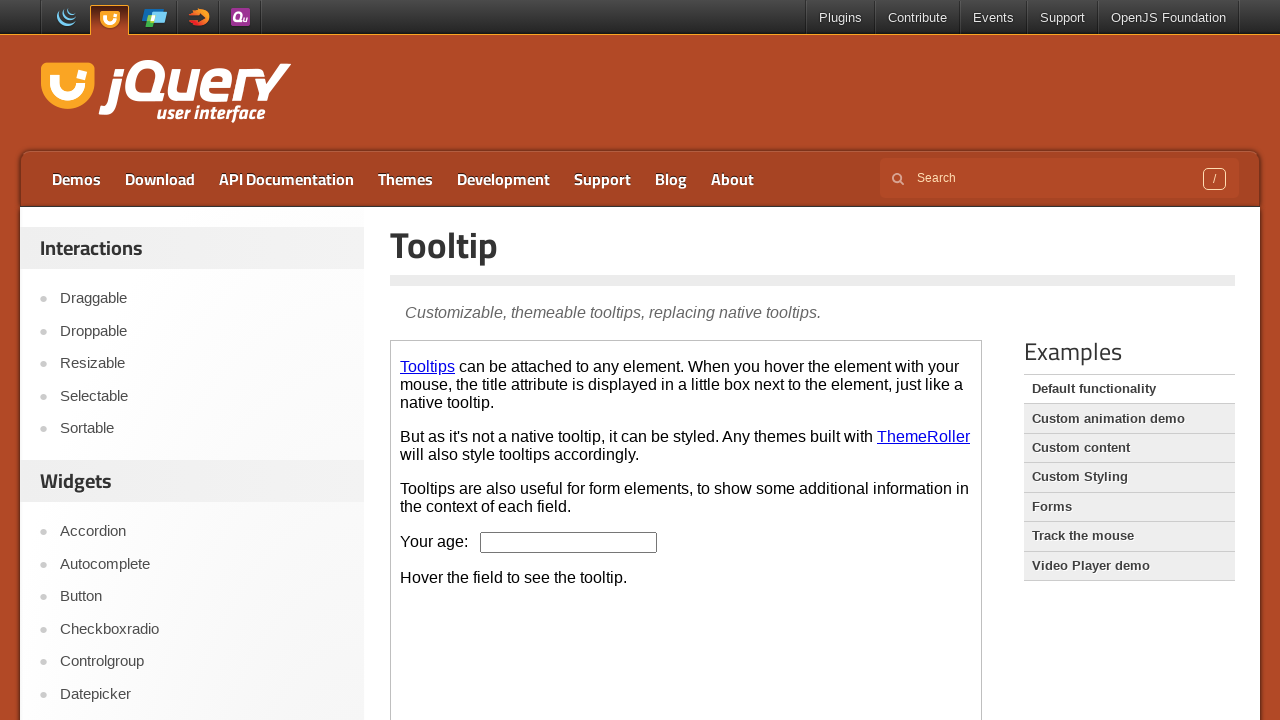

Located the demo iframe
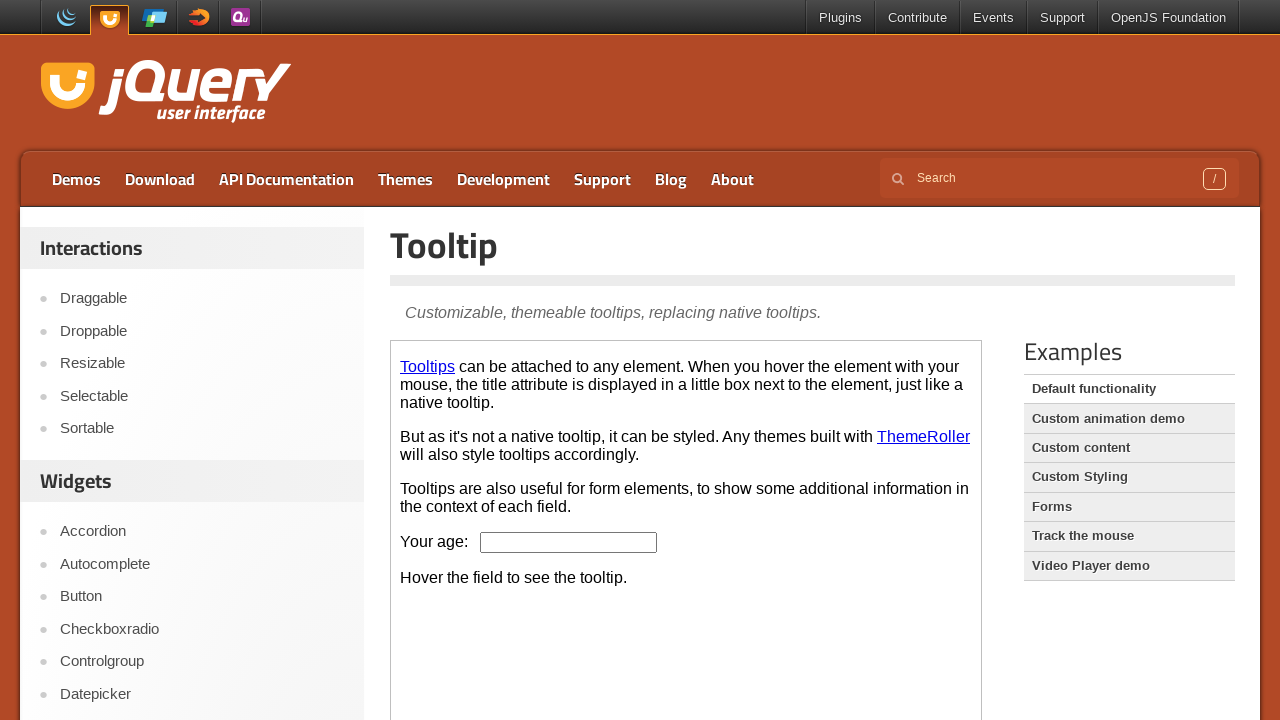

Located the age input field
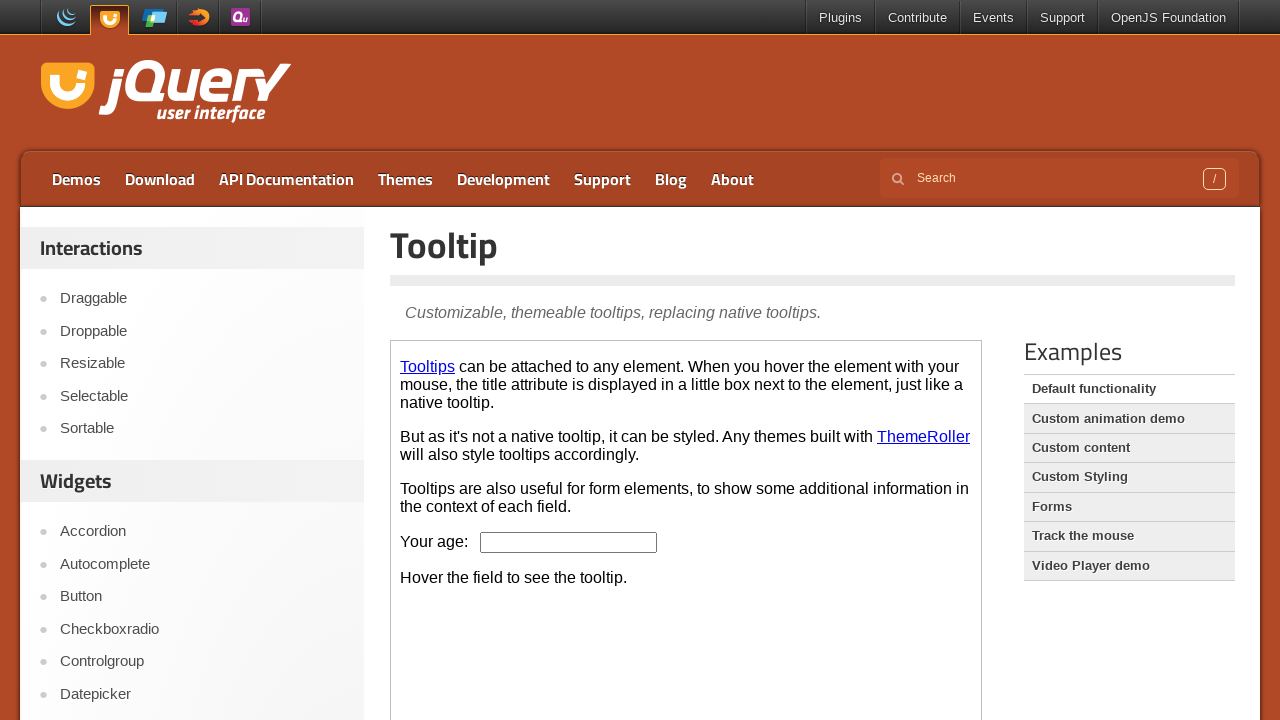

Hovered over the age input field at (569, 542) on .demo-frame >> internal:control=enter-frame >> #age
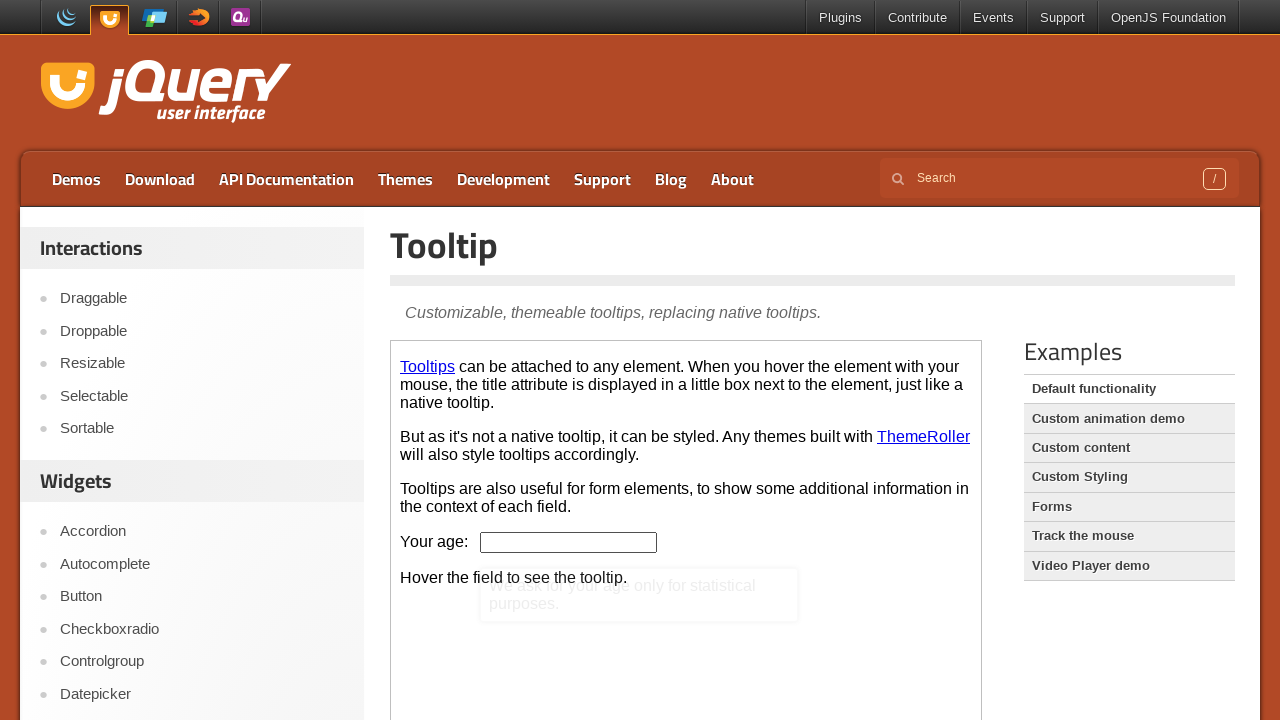

Located the tooltip content element
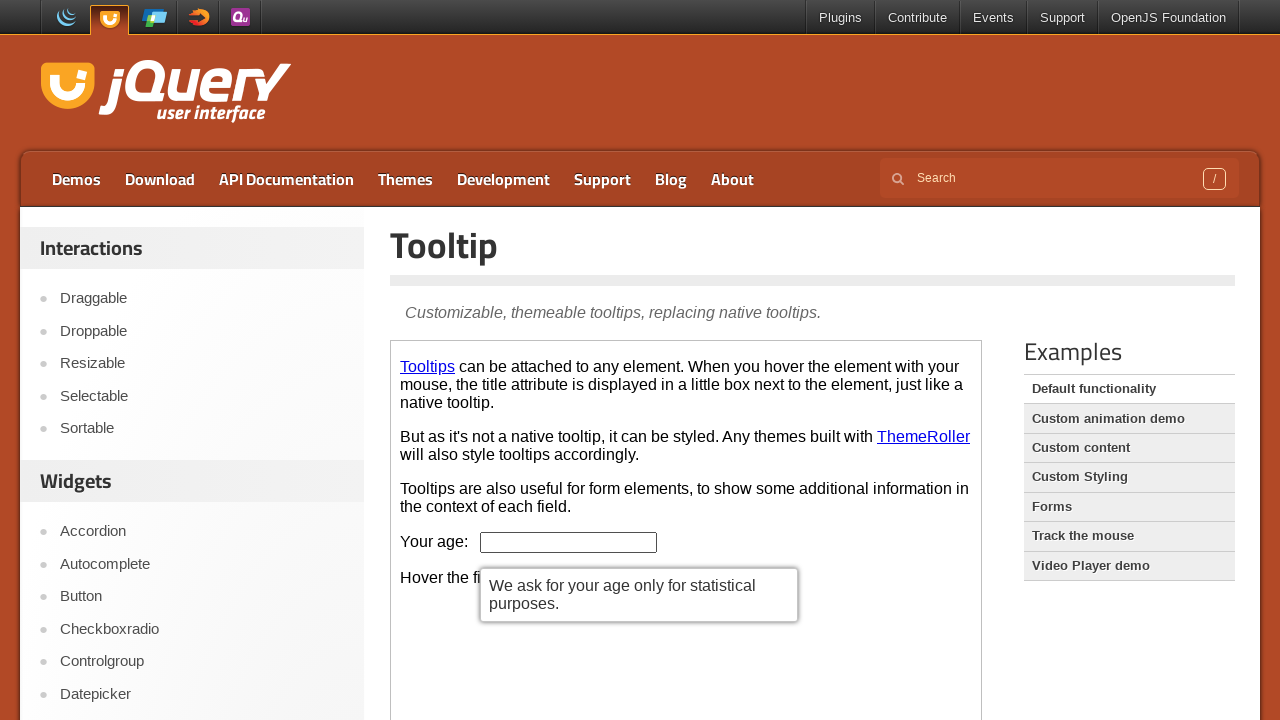

Retrieved tooltip text: 'We ask for your age only for statistical purposes.'
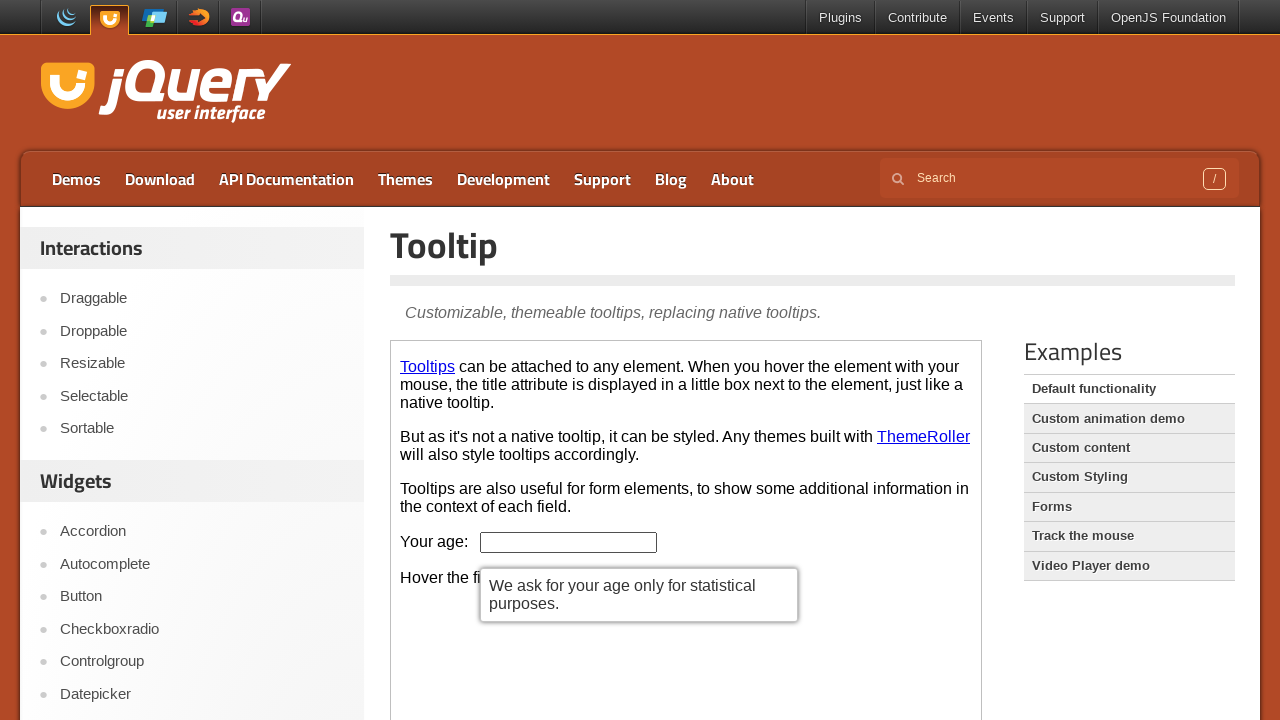

Printed tooltip text to console
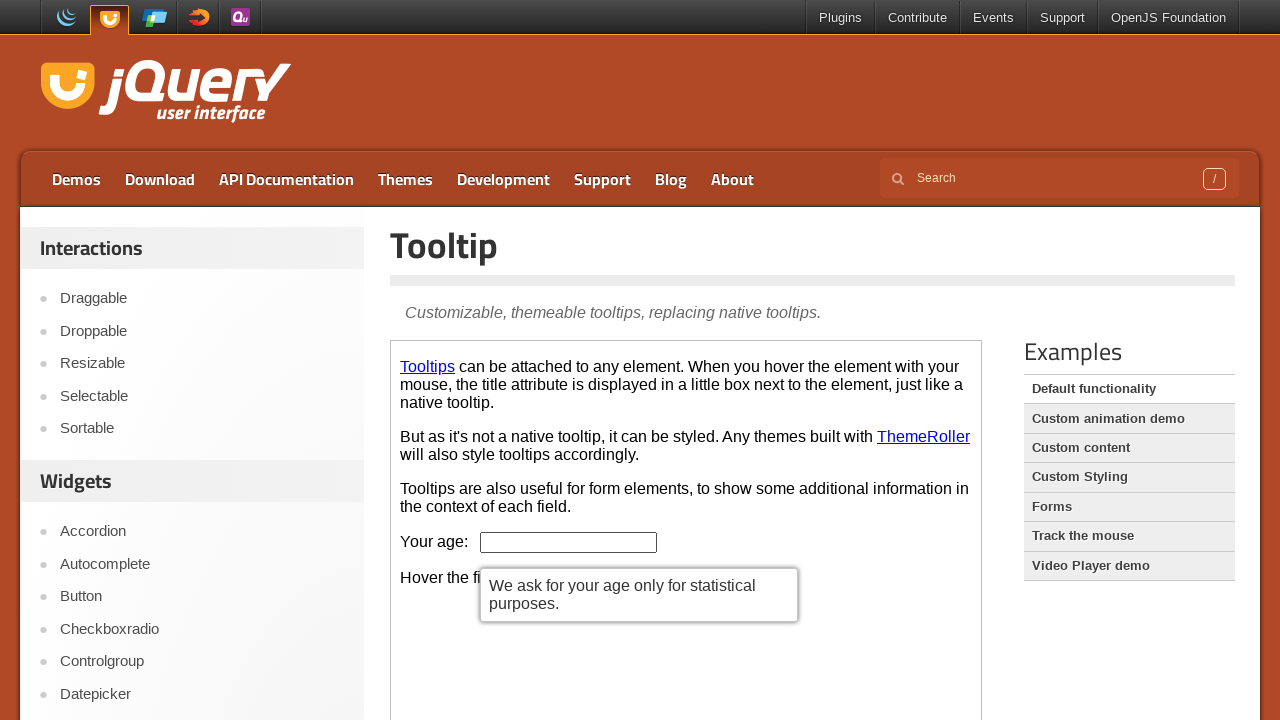

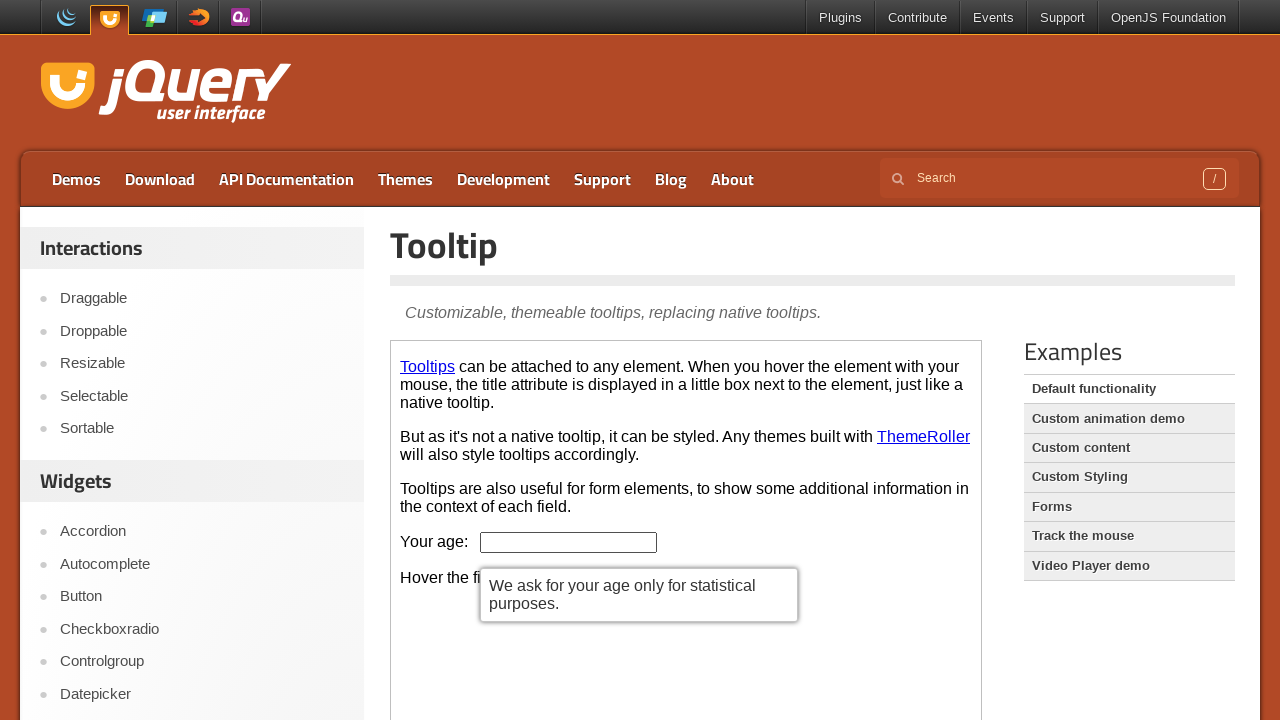